Tests simple drag and drop functionality by dragging an element to a drop zone and verifying the drop was successful

Starting URL: https://demoqa.com/droppable

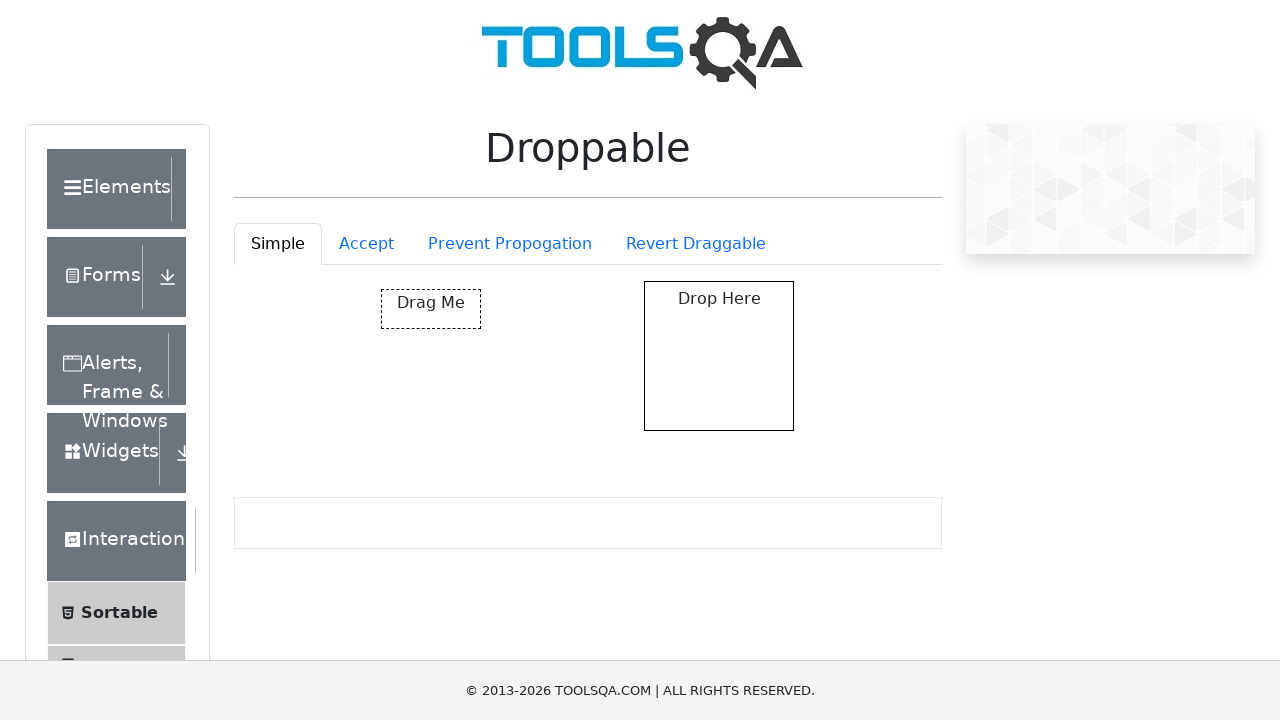

Clicked on Simple tab to switch to simple droppable test at (278, 244) on #droppableExample-tab-simple
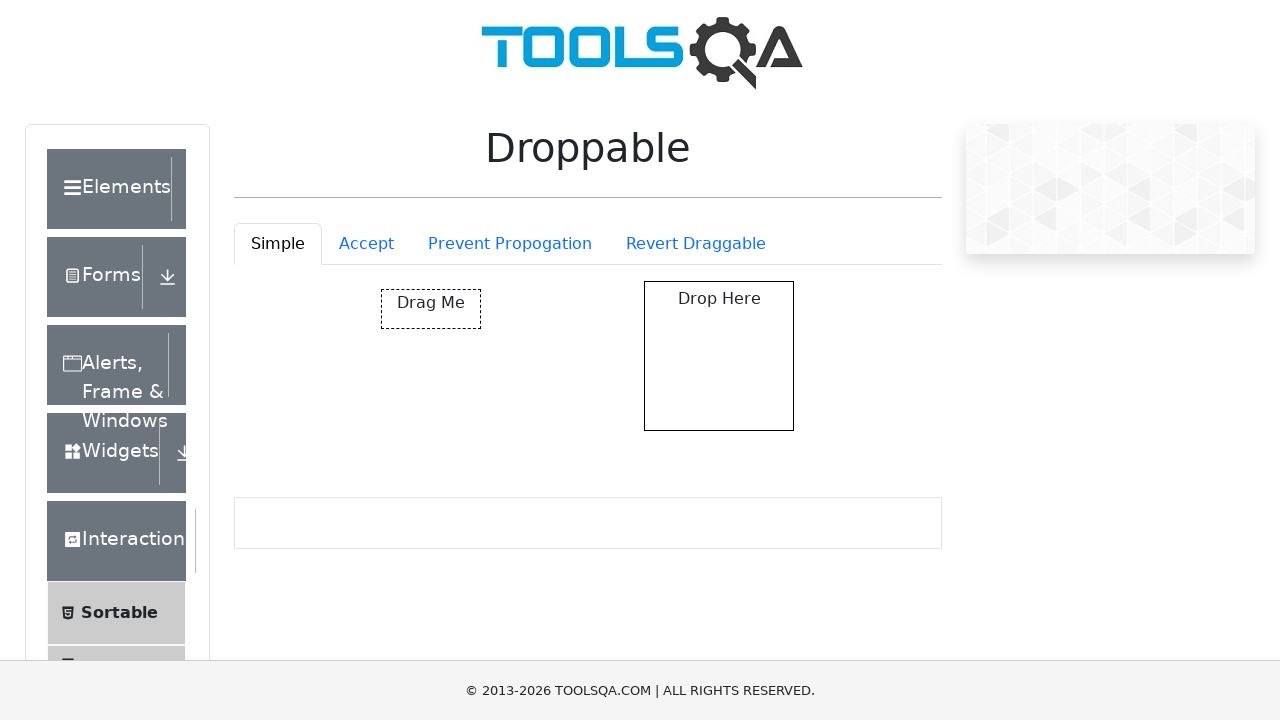

Performed drag and drop from draggable element to drop zone at (719, 356)
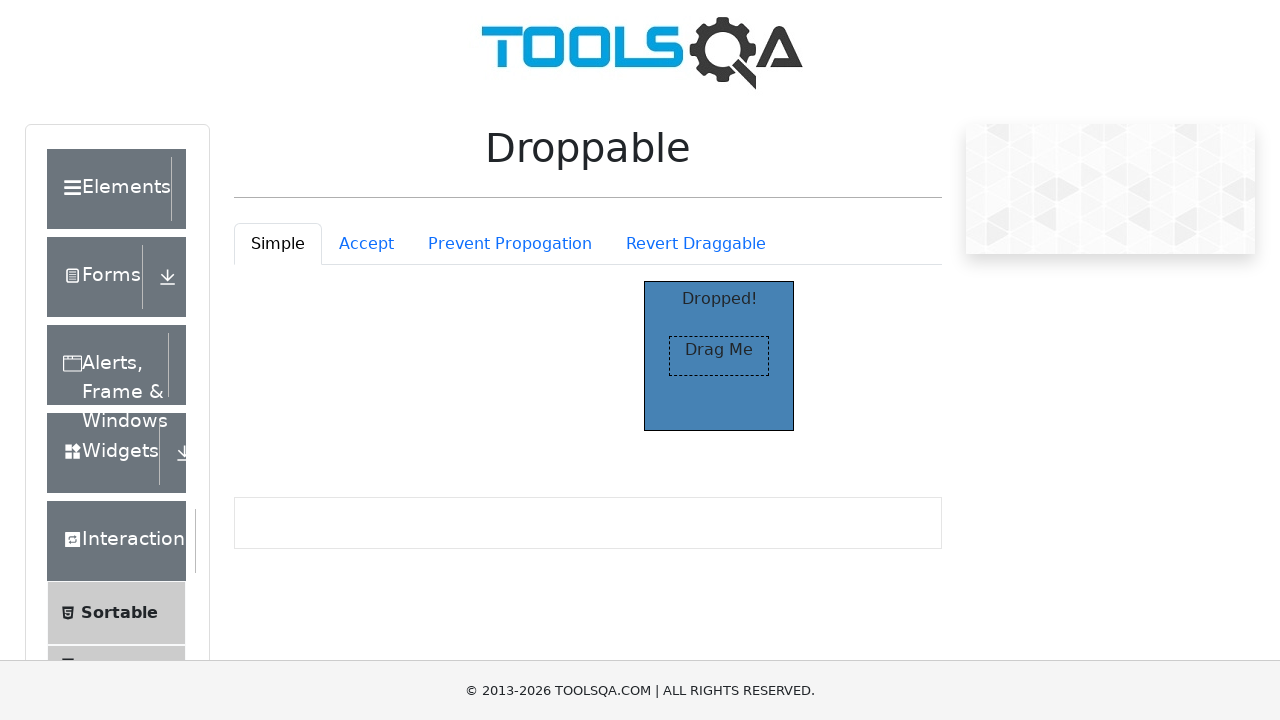

Verified drop was successful - 'Dropped!' text appeared in drop zone
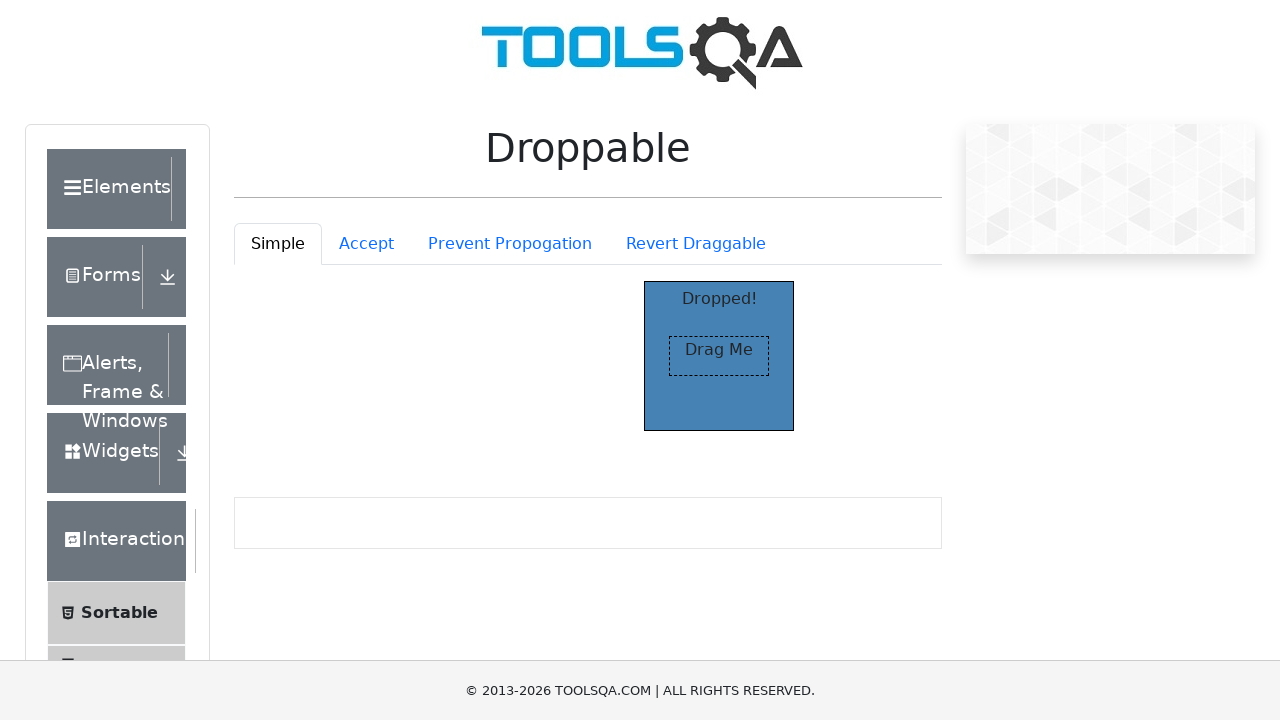

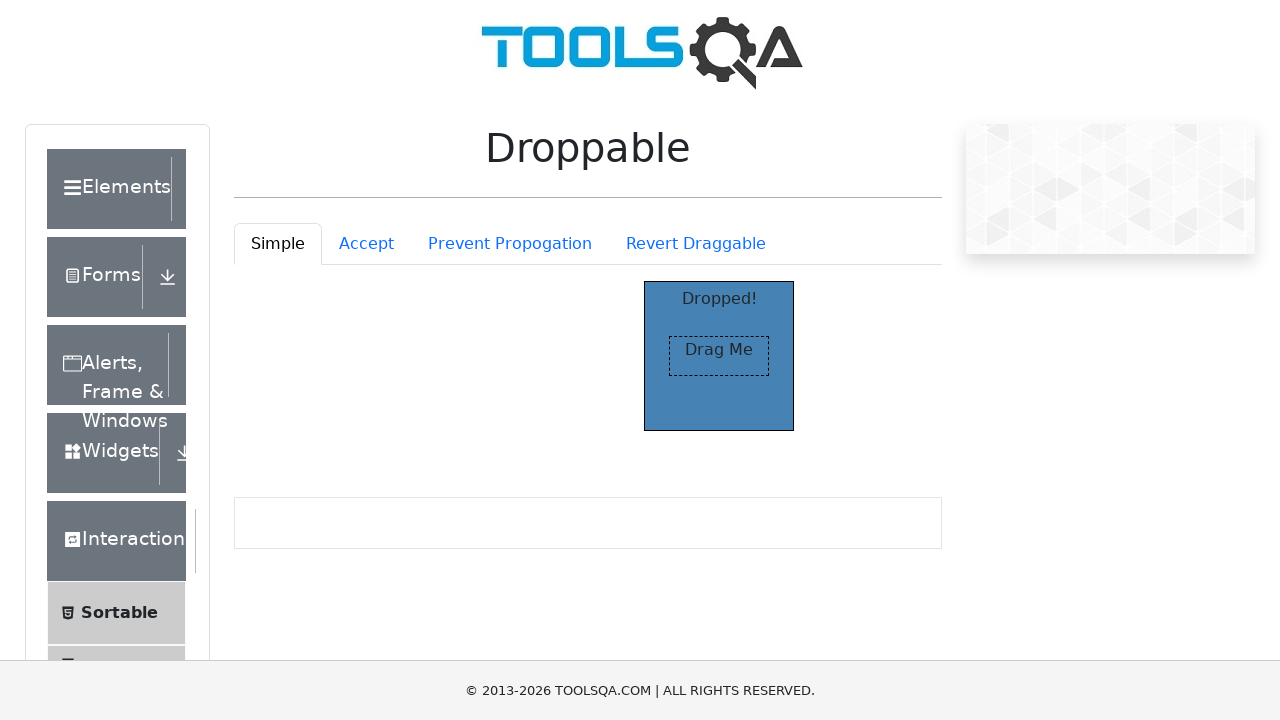